Navigates to a text comparison website and waits for the page to load. The original script was demonstrating Chrome extension loading, but the core automation is simply visiting the page.

Starting URL: https://text-compare.com/

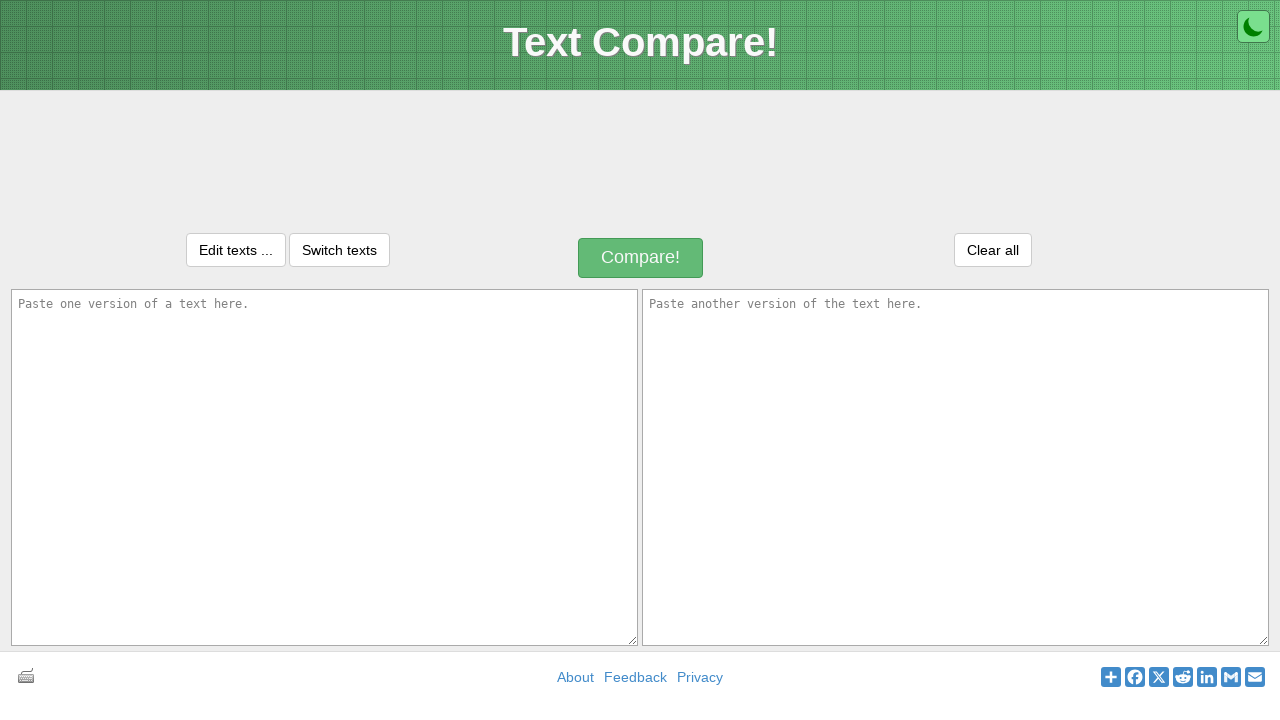

Waited for page to reach domcontentloaded state
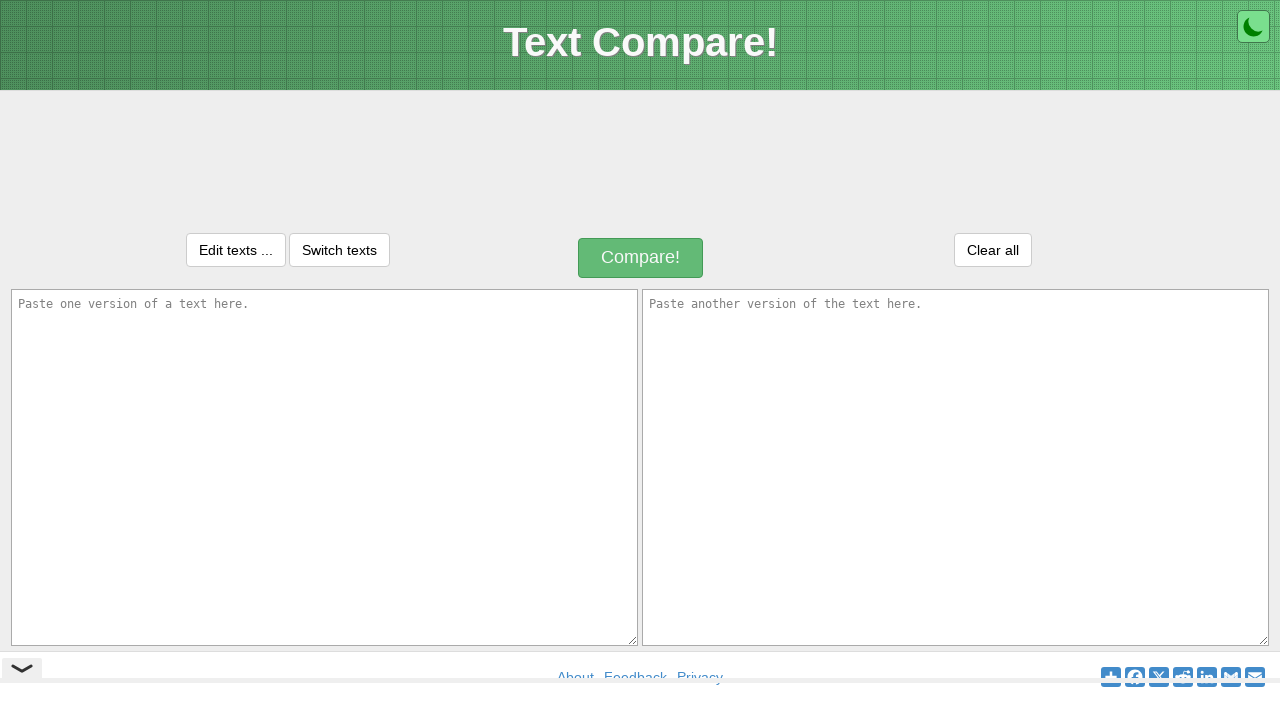

Verified body element is present on the page
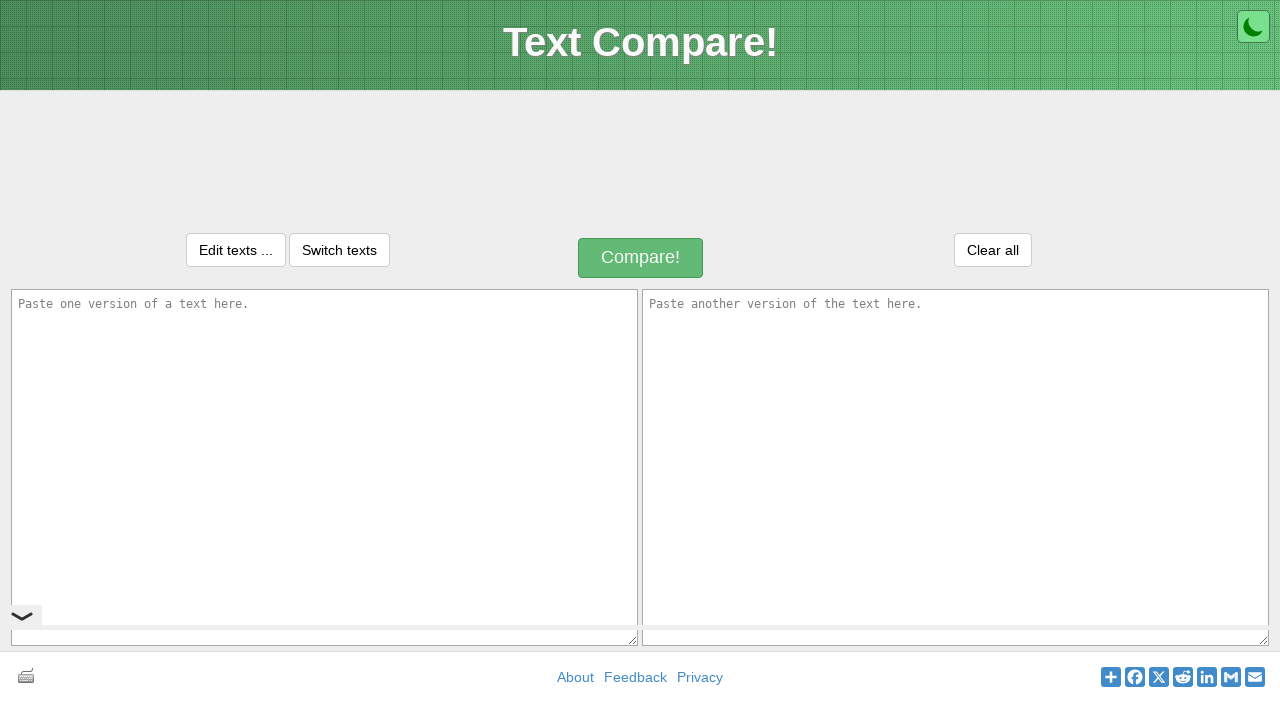

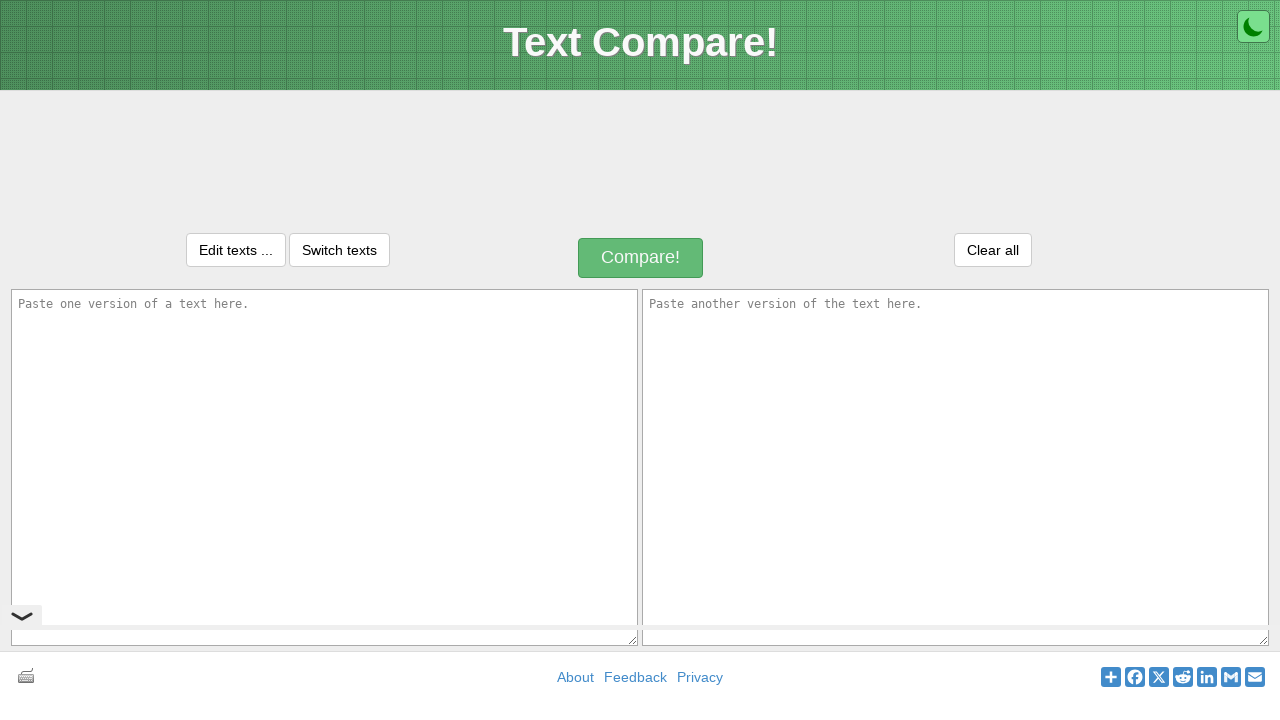